Tests browser navigation by visiting a page, navigating to YouTube, capturing the URL, going back to the previous page, and capturing that URL.

Starting URL: https://thetestingworld.com

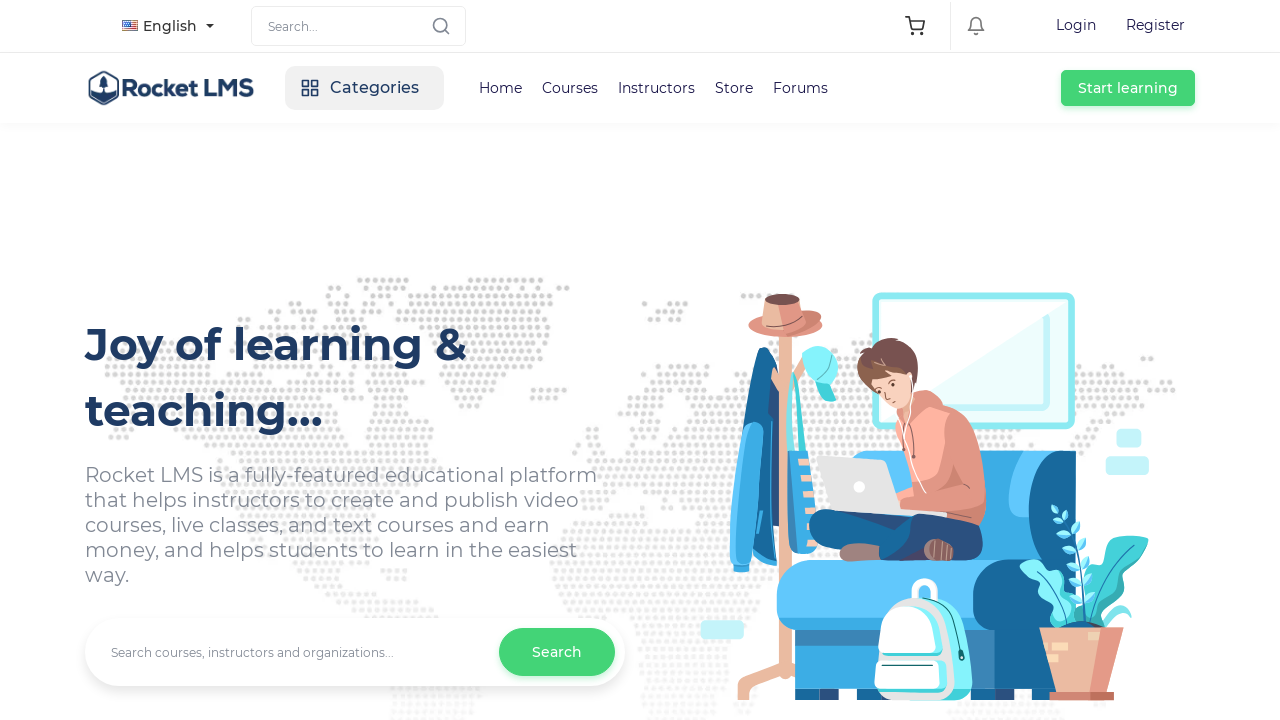

Navigated to starting URL https://thetestingworld.com
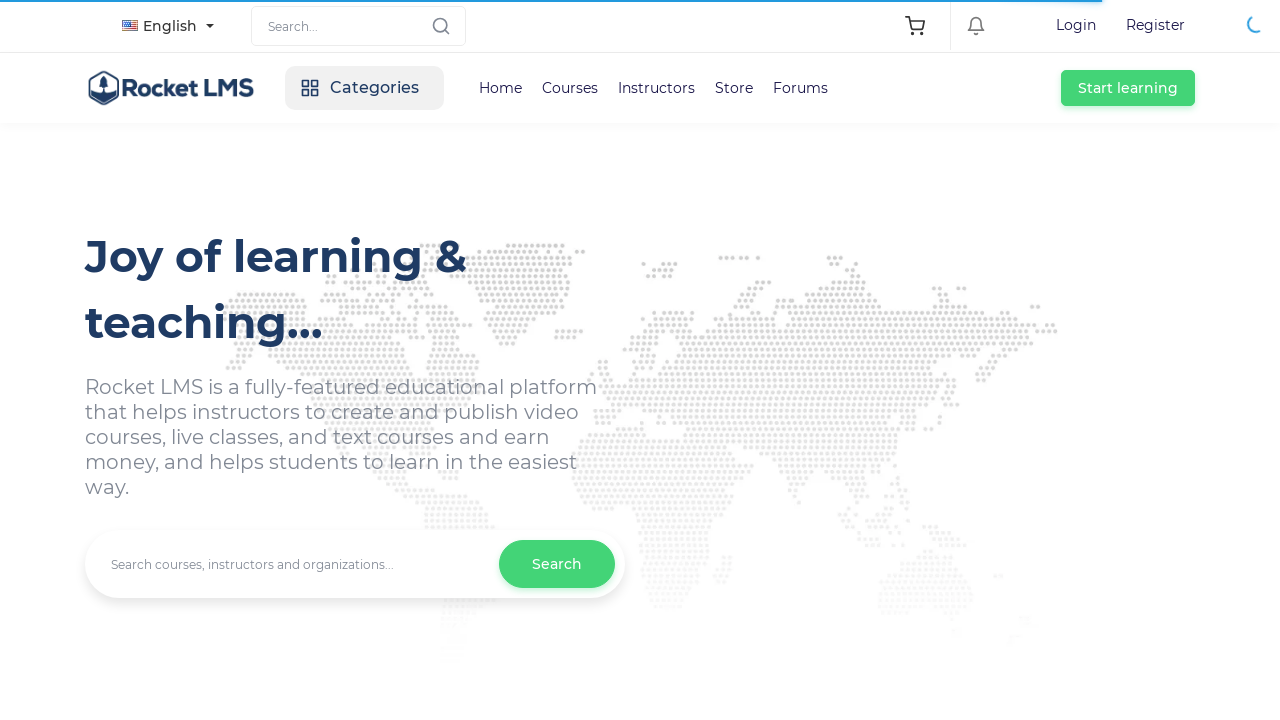

Navigated to YouTube video page
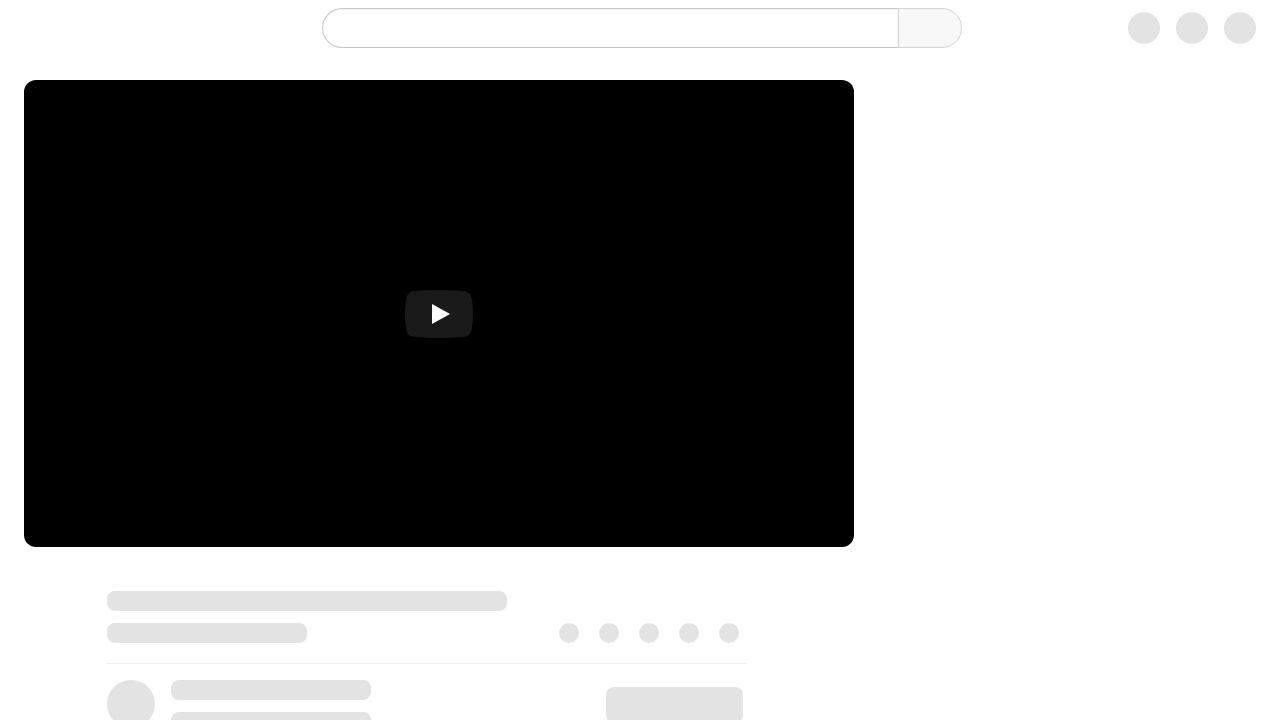

Captured current URL: https://www.youtube.com/watch?v=HWO7o-Nx9FI
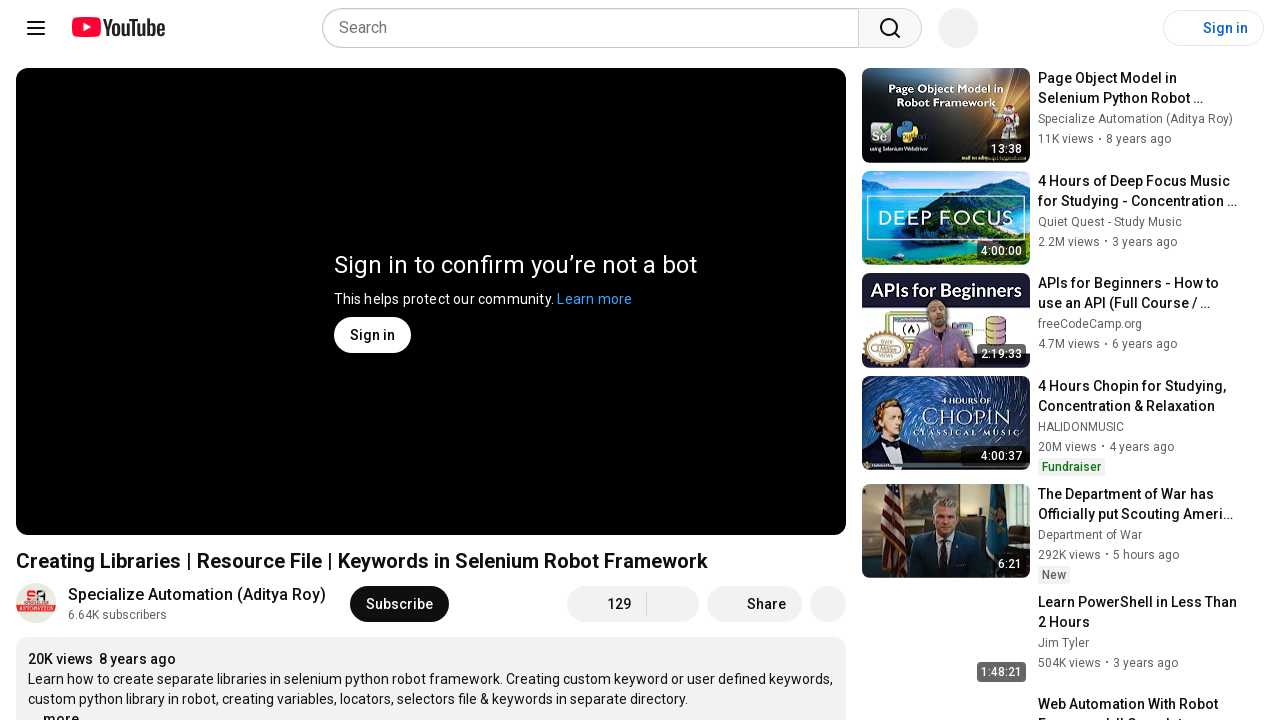

Navigated back to previous page
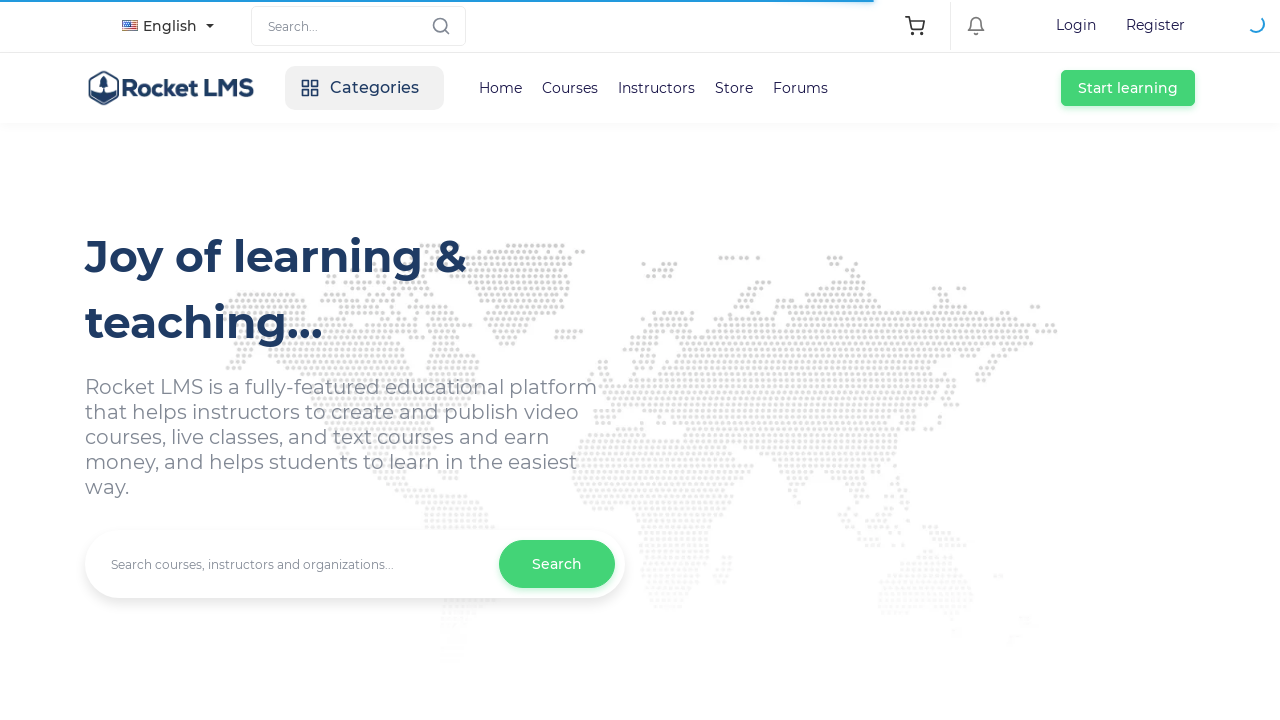

Captured URL after going back: https://thetestingworld.in/
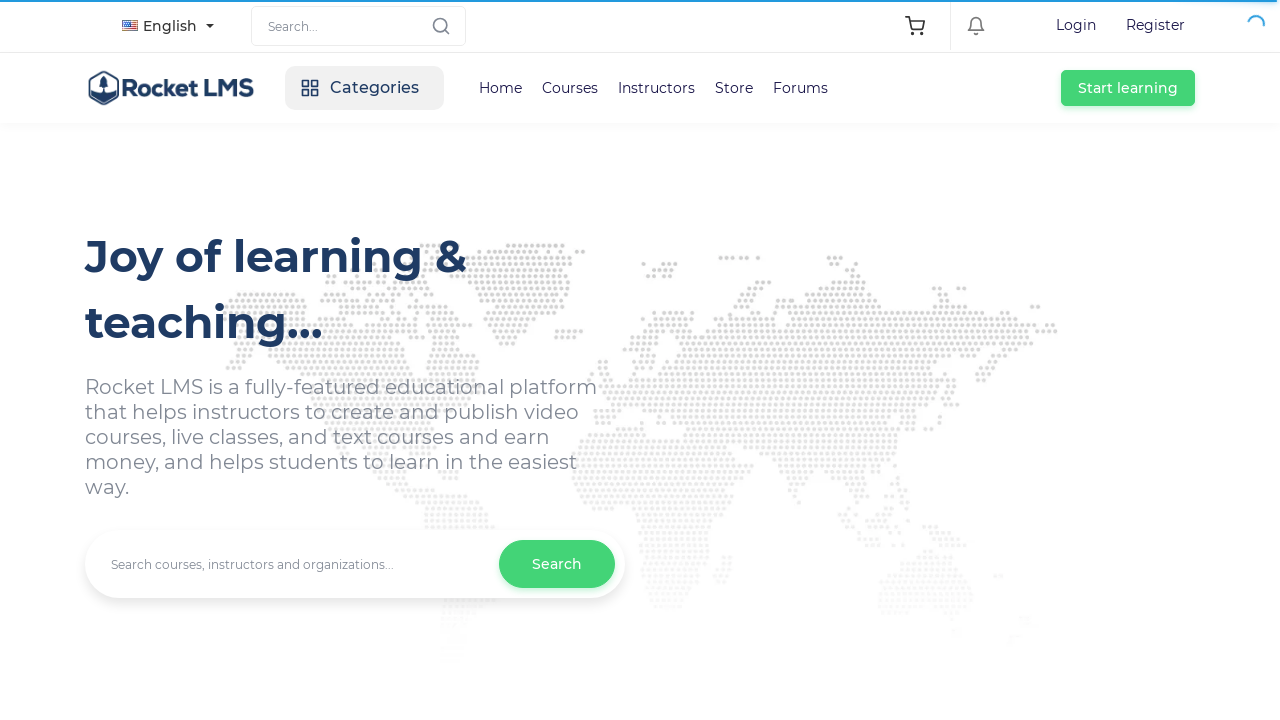

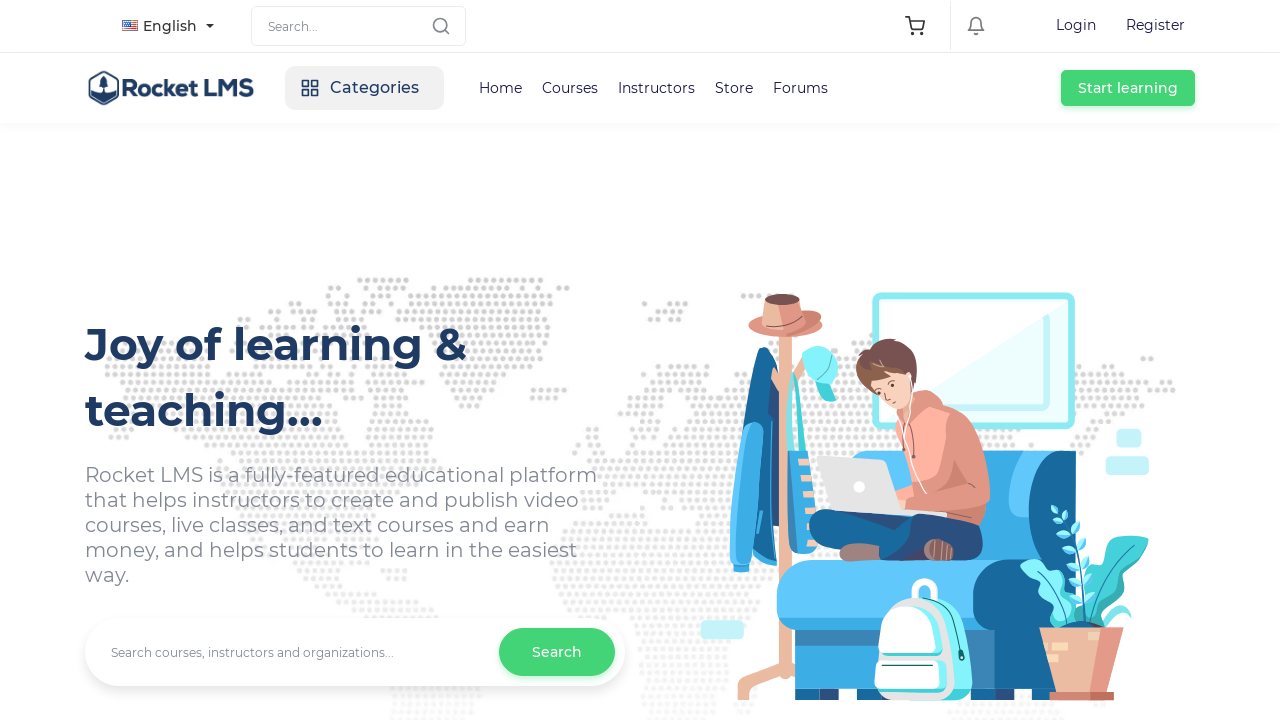